Tests tab handling by clicking a link that would normally open in a new tab, after removing its target attribute to keep it in the same window

Starting URL: https://seleniumelements.blogspot.com

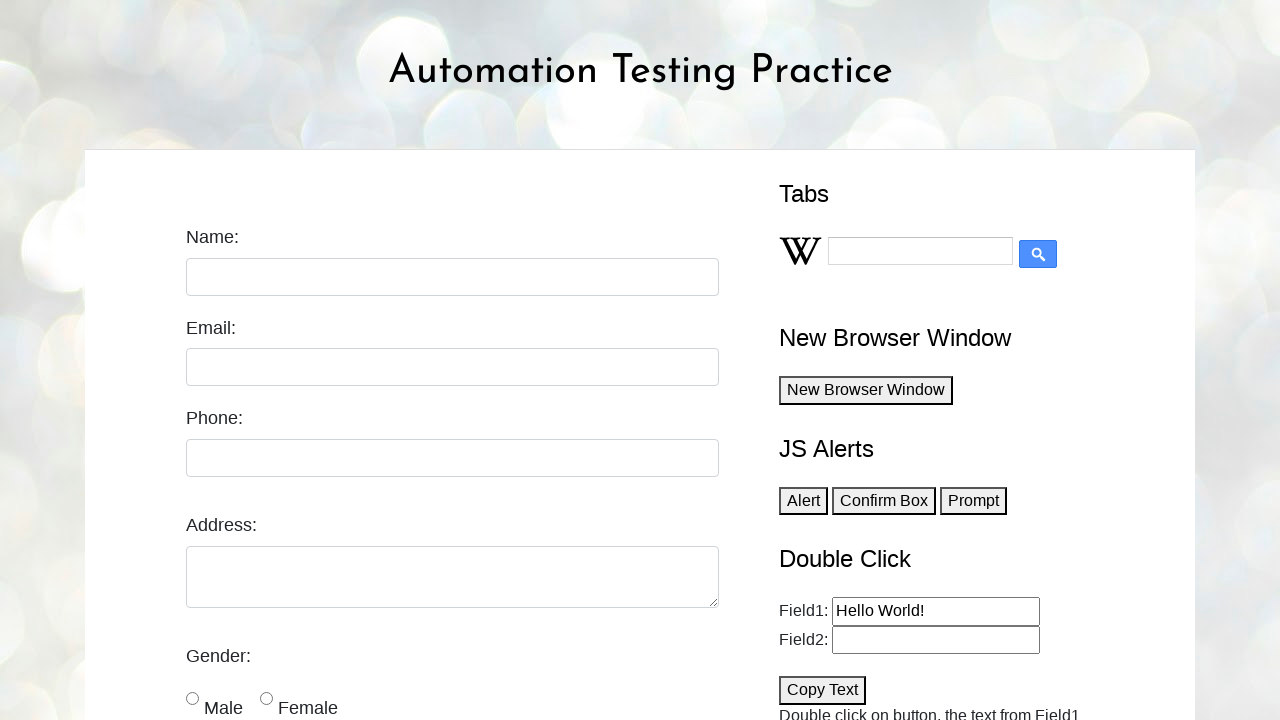

Clicked the button/link with onclick handler that would normally open in a new tab at (866, 391) on [onclick="myFunction()"]
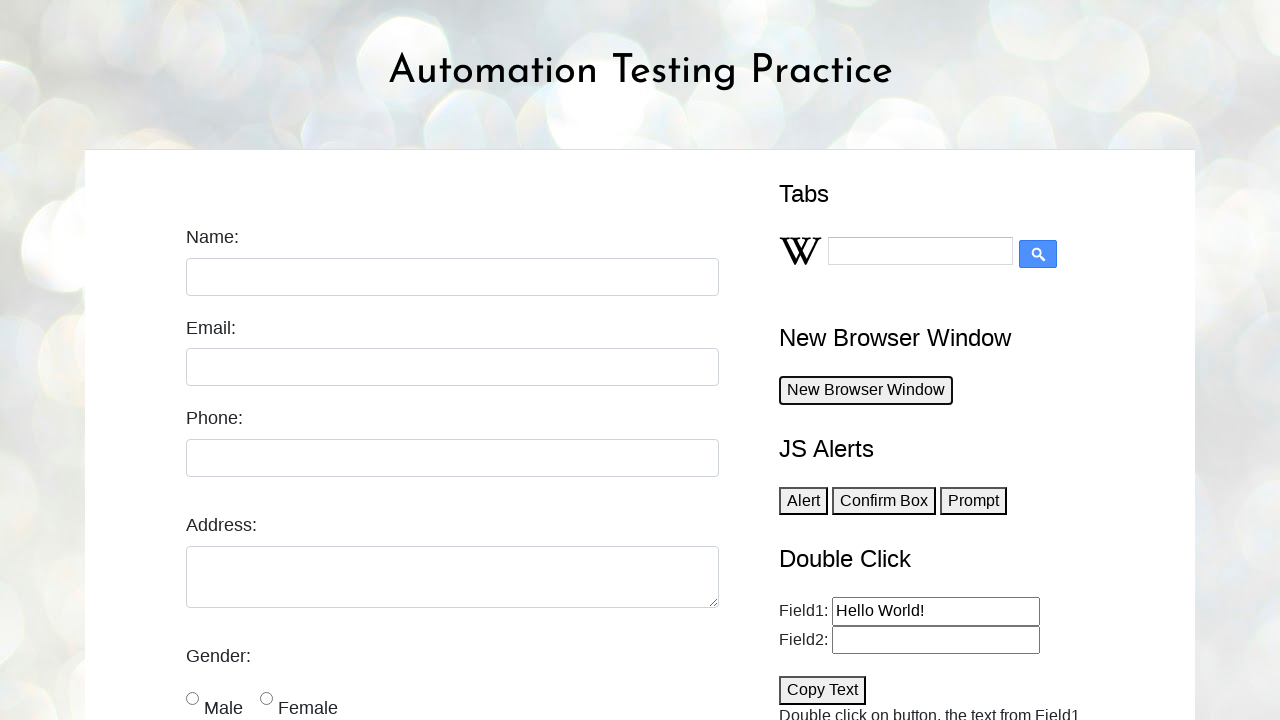

Navigated back to the previous page
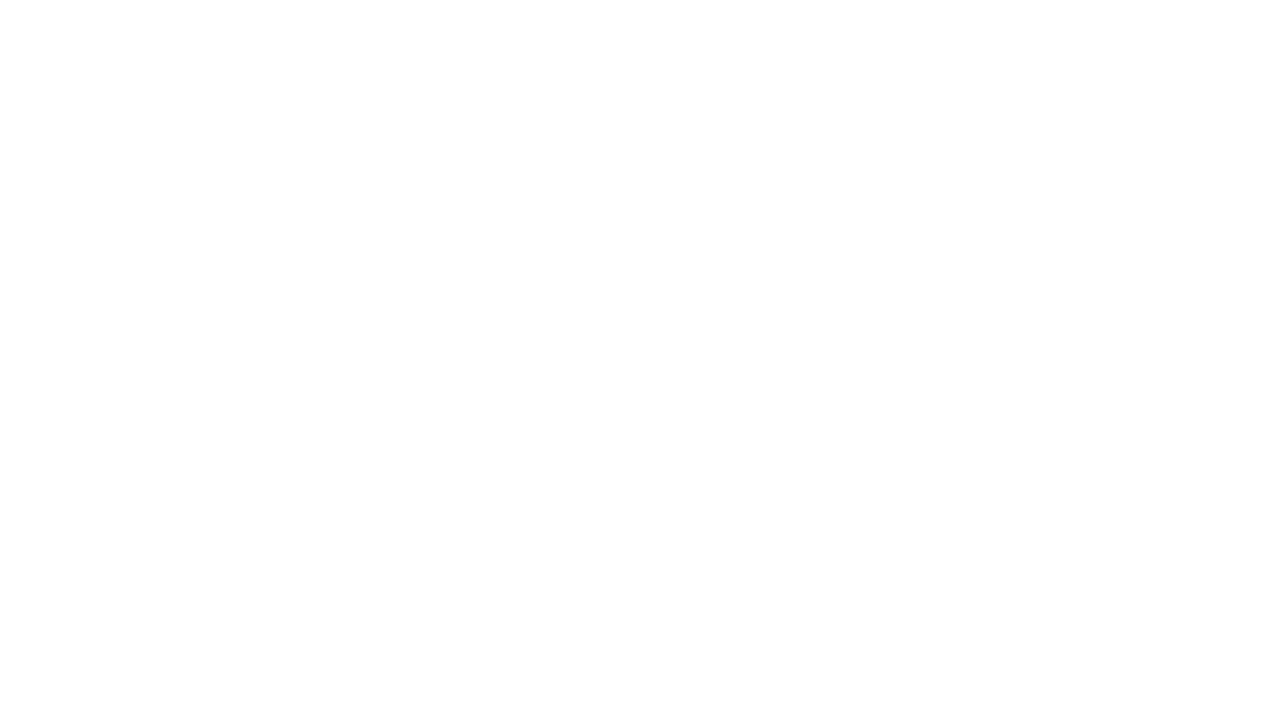

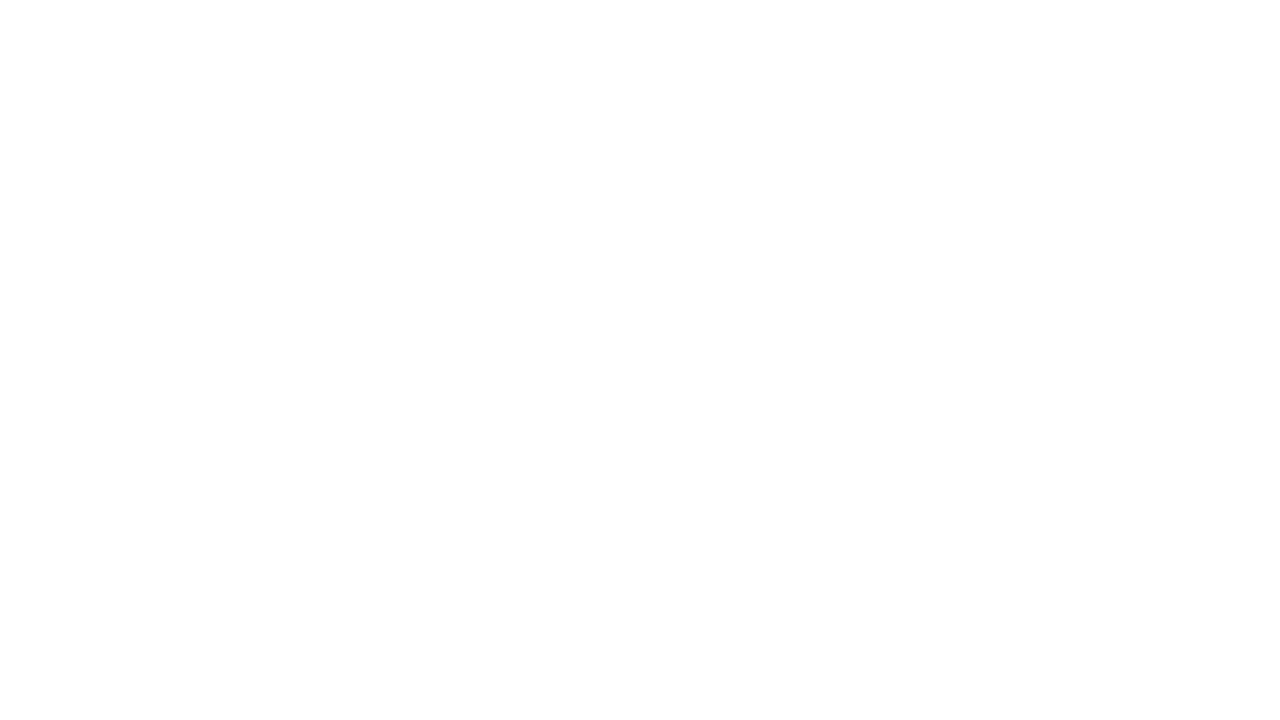